Validates that the submitted form data is displayed correctly in the output section, verifying name, email, current address, and permanent address.

Starting URL: https://demoqa.com/text-box

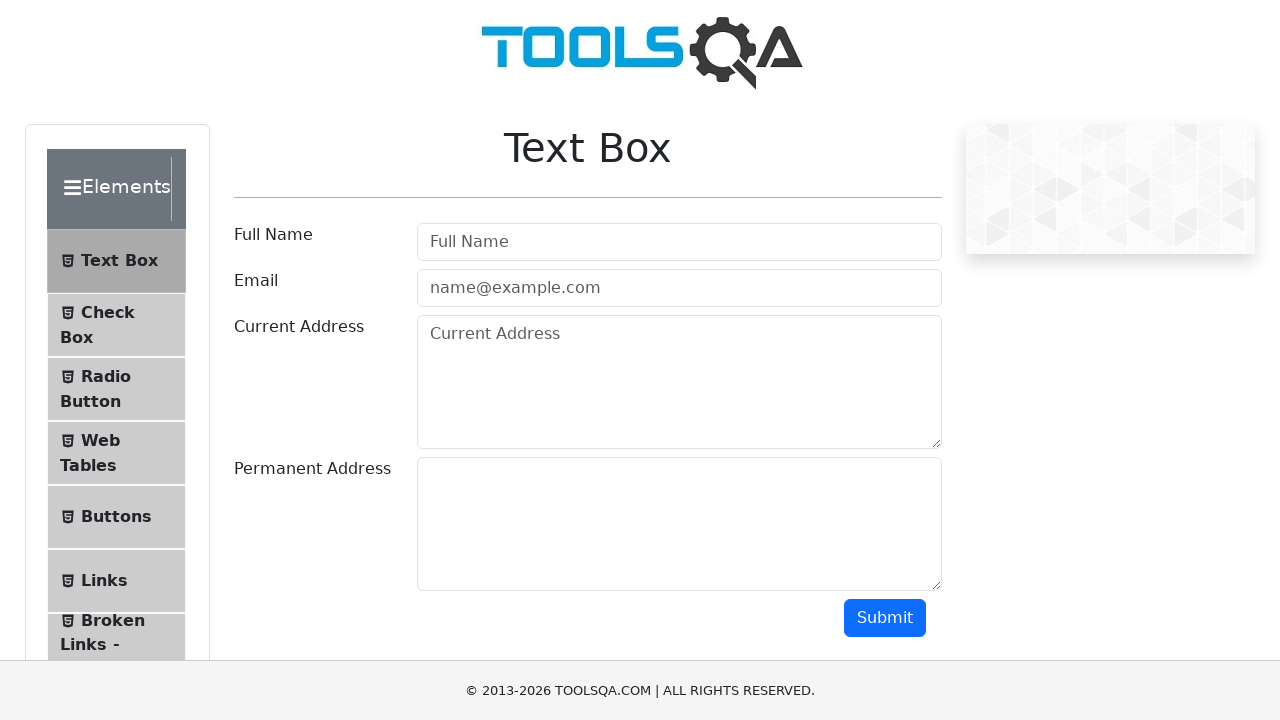

Filled name field with 'Tai' on #userName
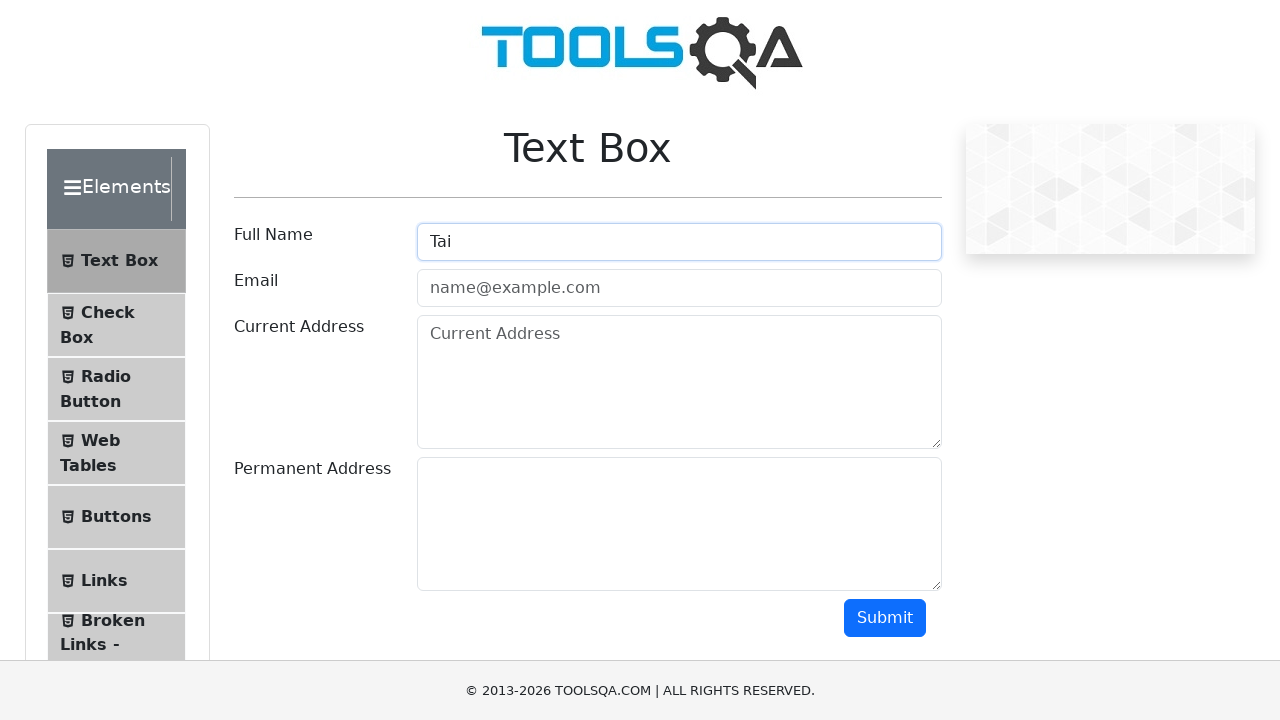

Filled email field with 'tai@mail.com' on #userEmail
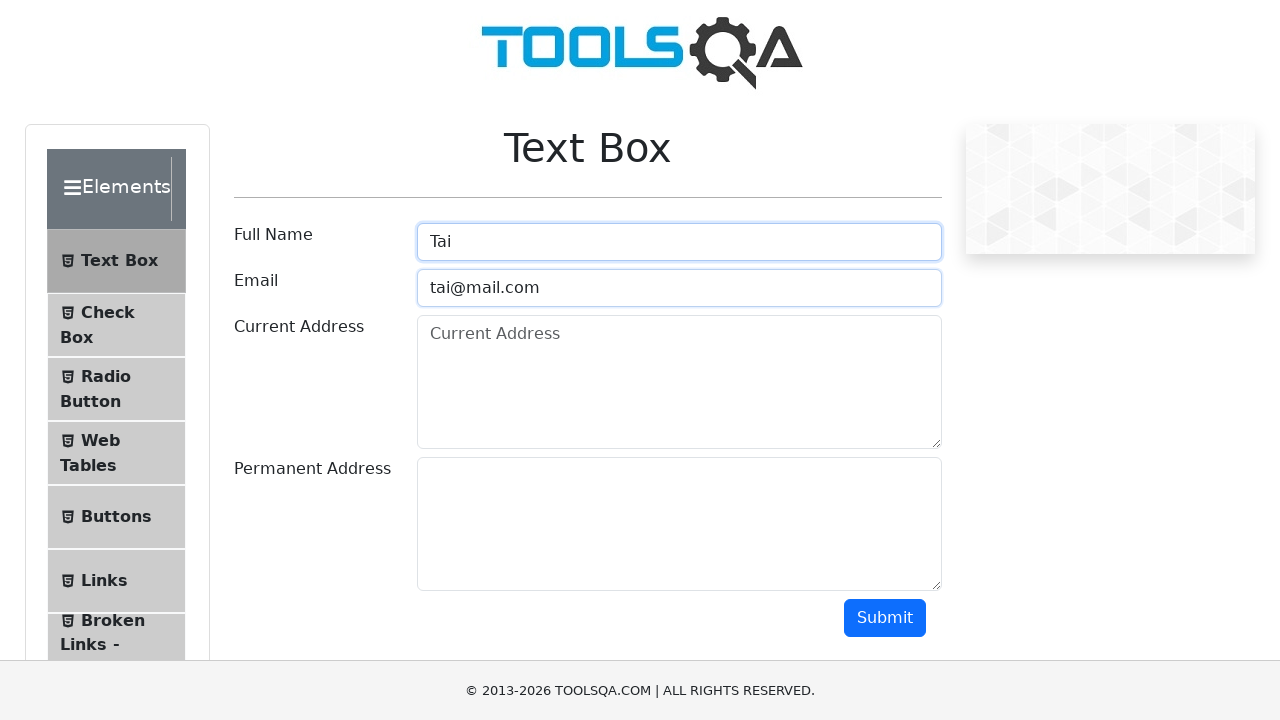

Filled current address field with 'tma-lab4' on #currentAddress
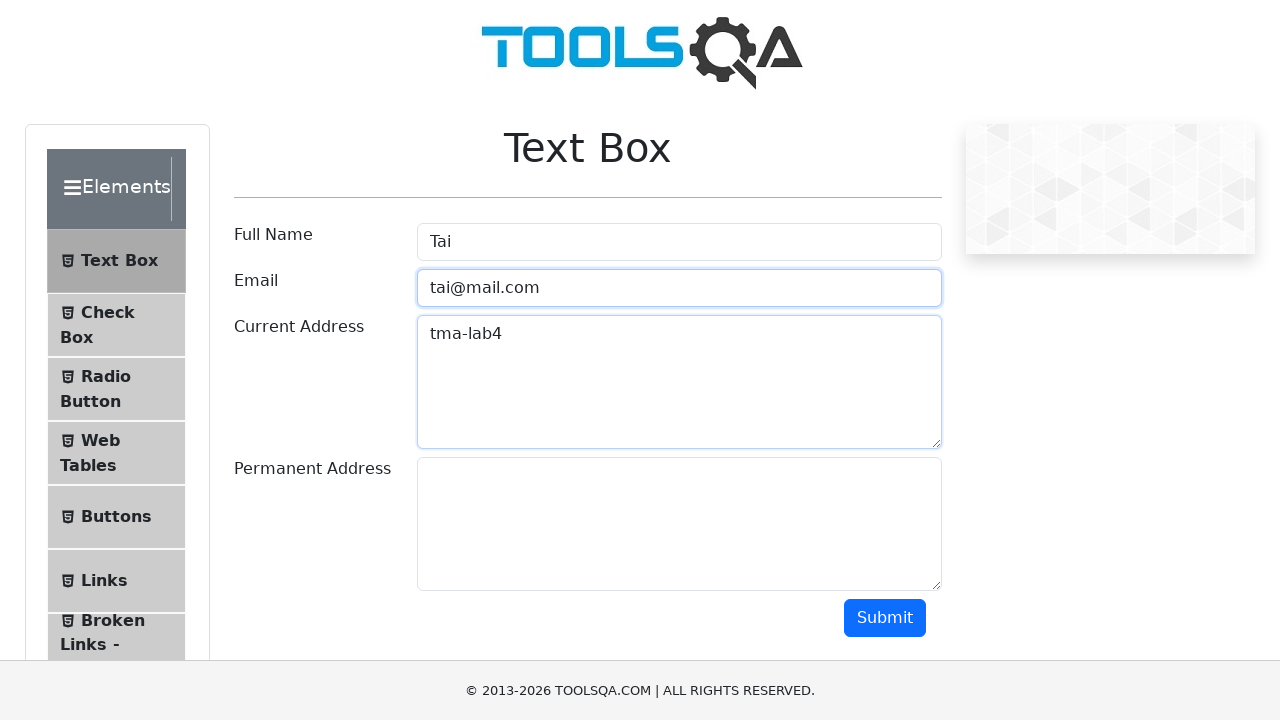

Filled permanent address field with 'home' on #permanentAddress
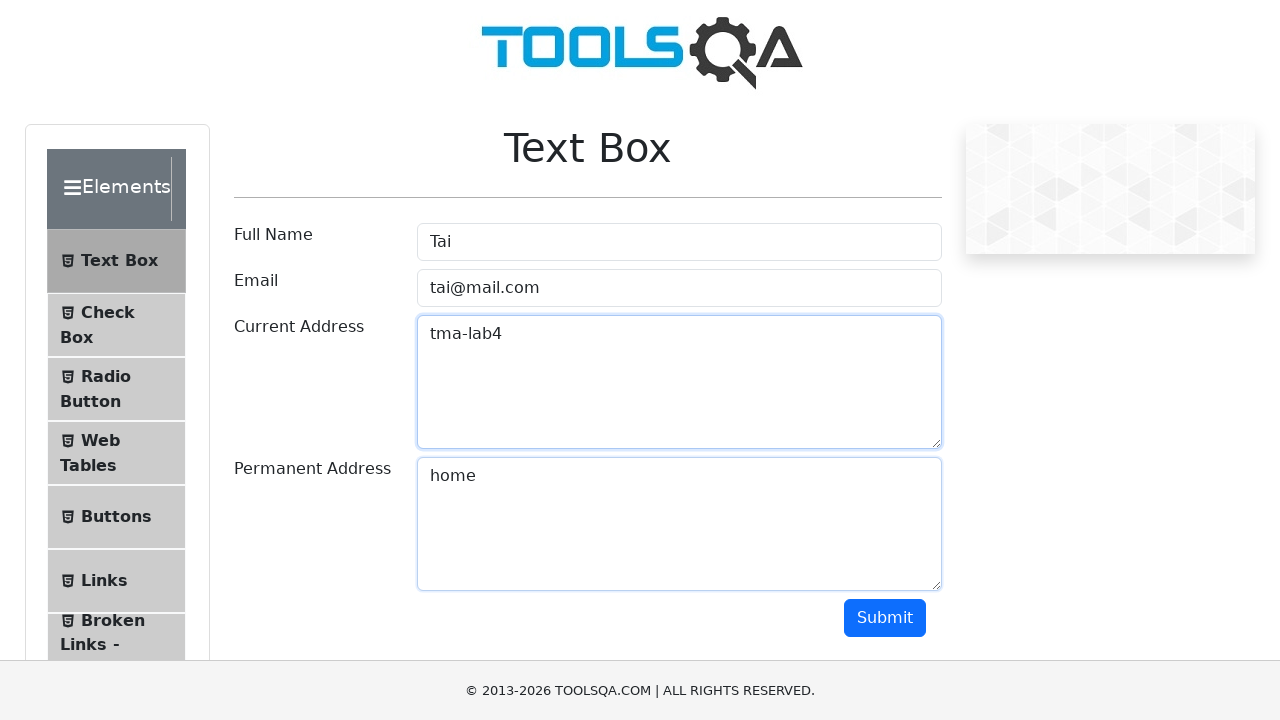

Clicked submit button to submit the form at (885, 618) on #submit
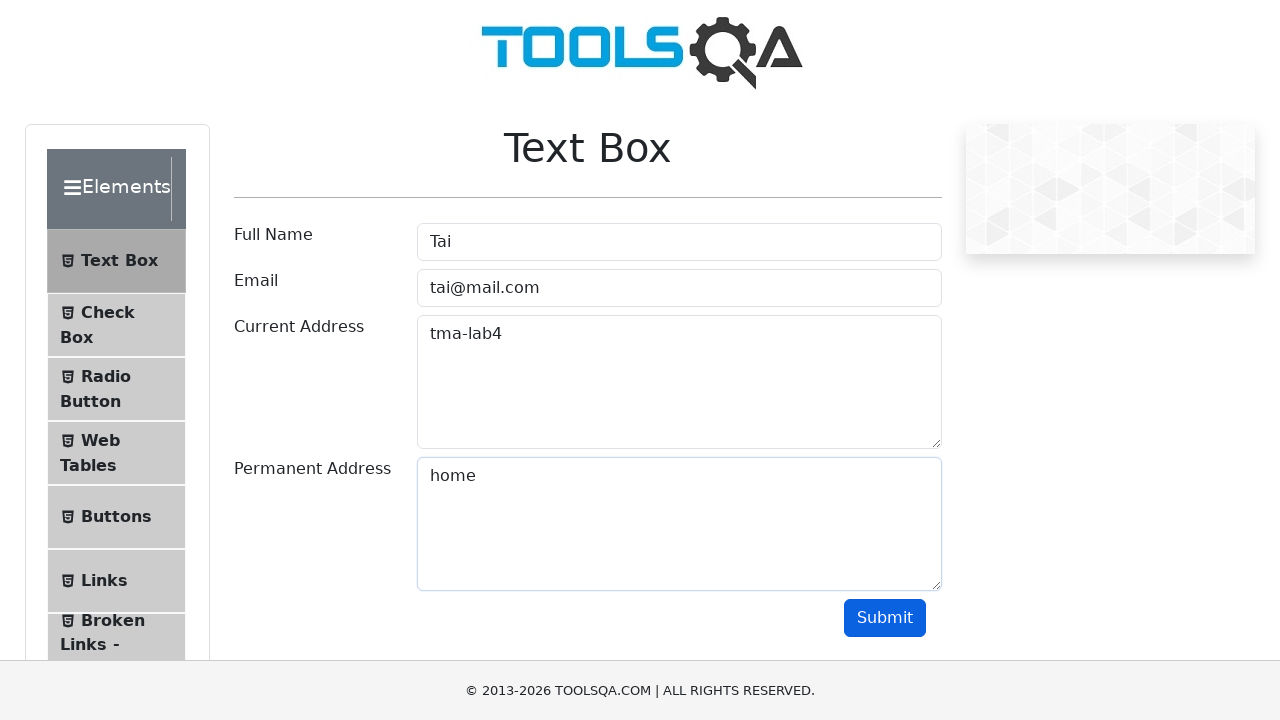

Output section appeared after form submission
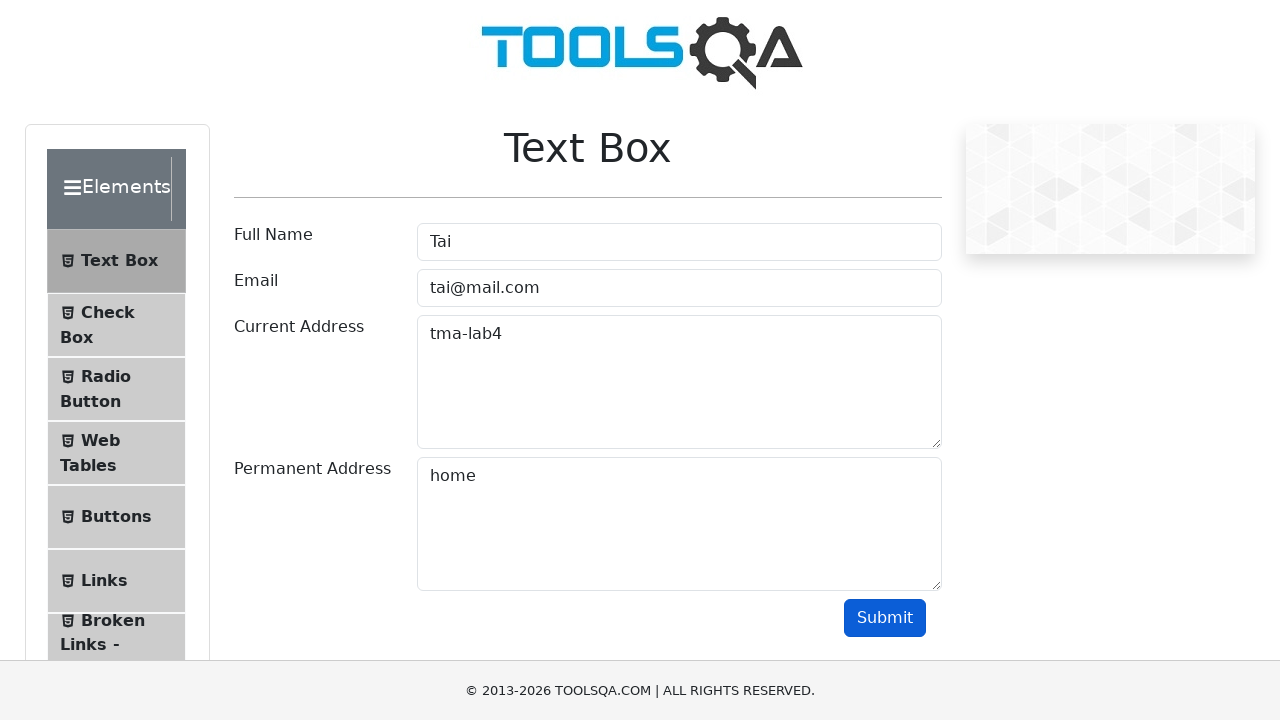

Verified name field is displayed in output section
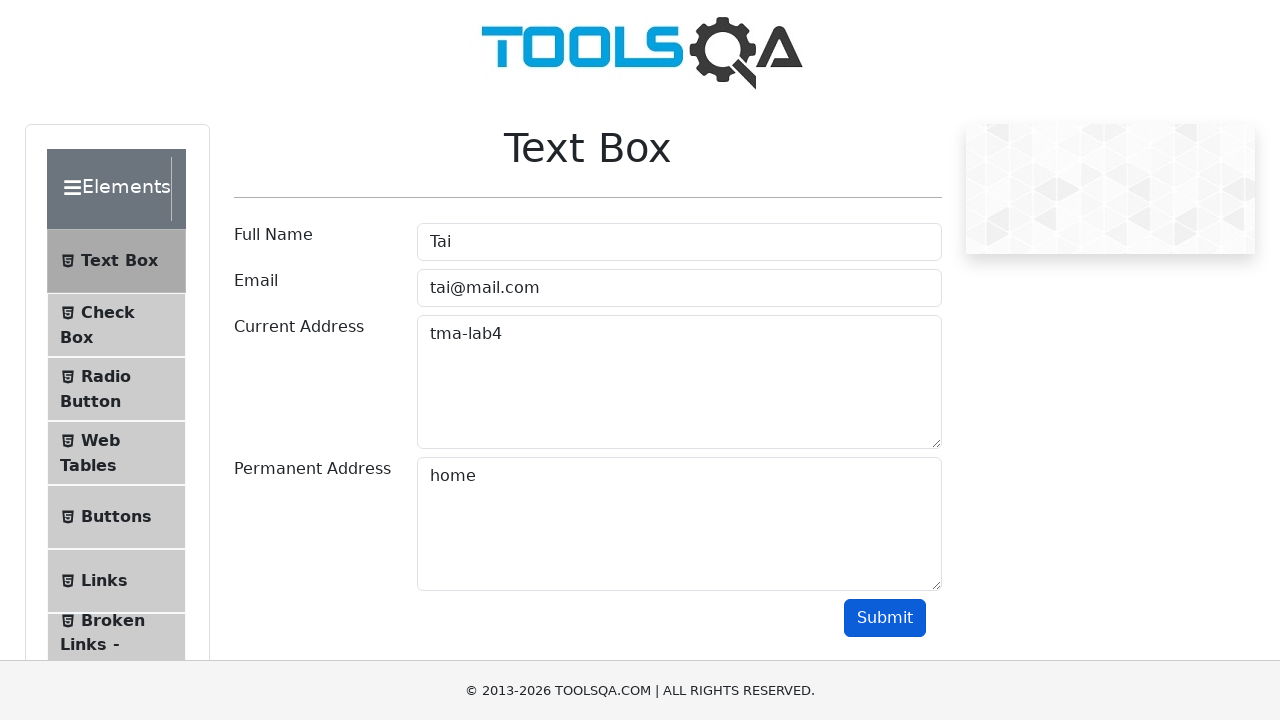

Verified email field is displayed in output section
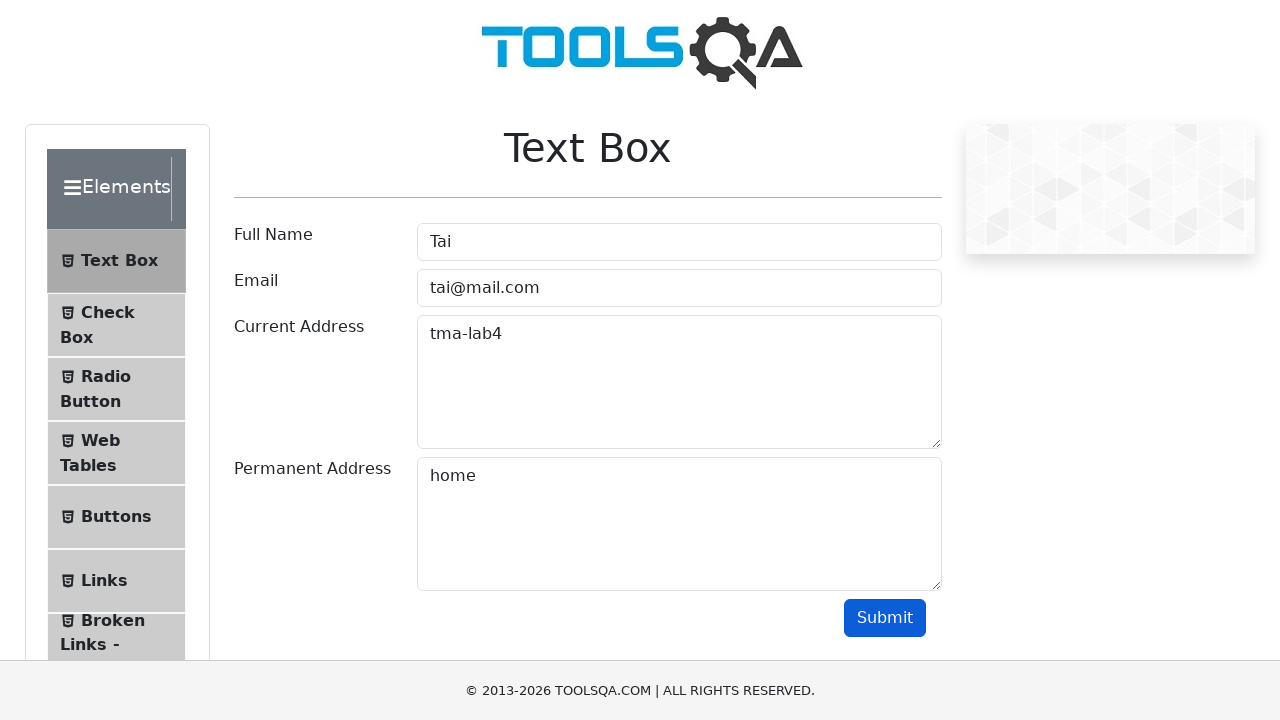

Verified current address field is displayed in output section
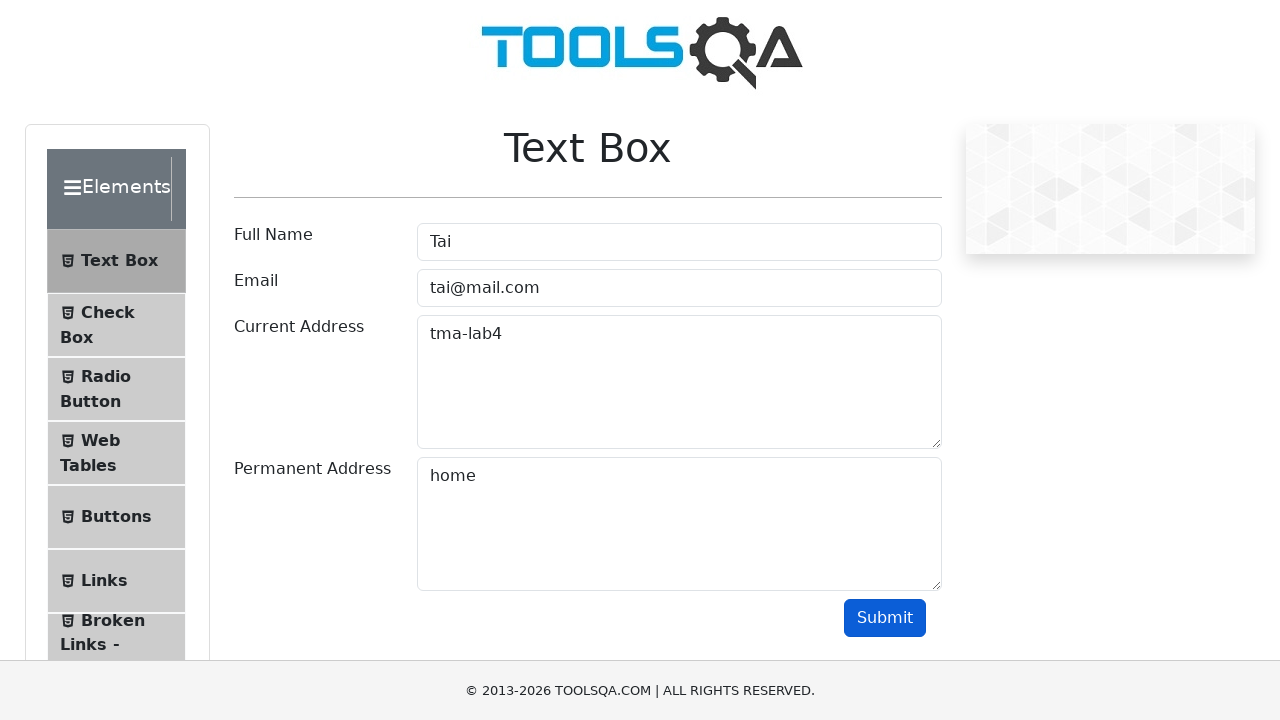

Verified permanent address field is displayed in output section
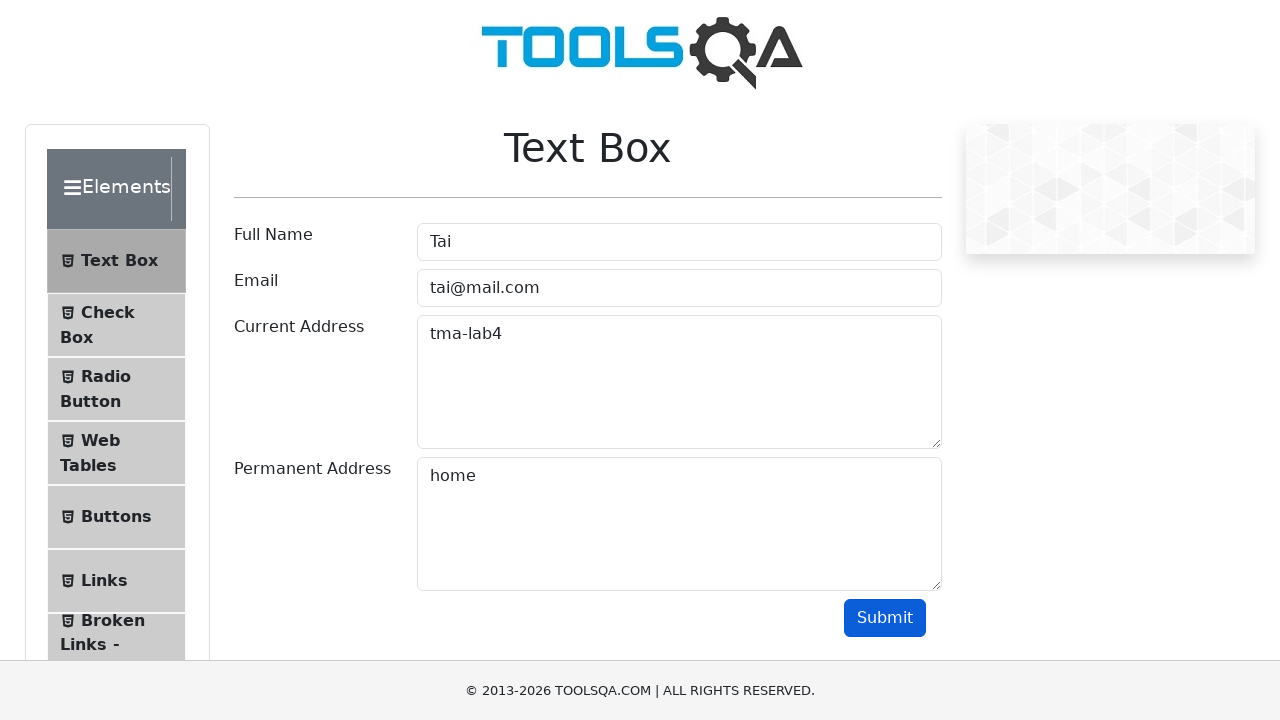

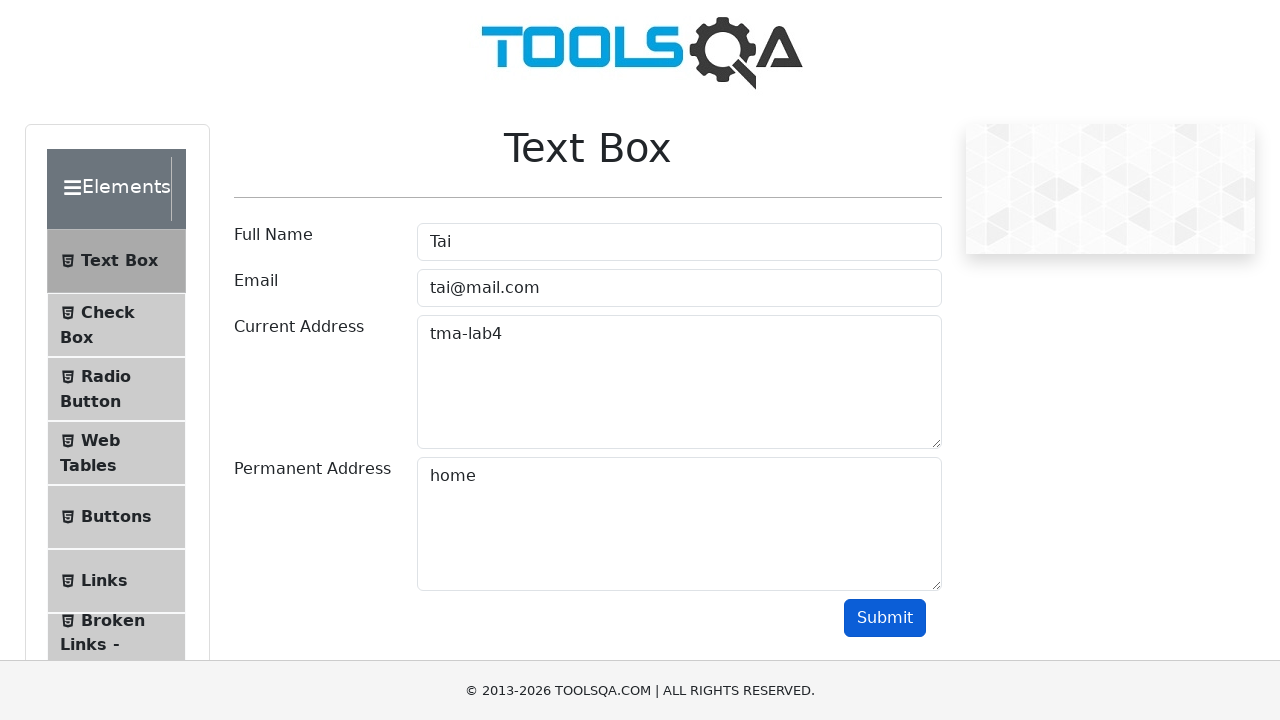